Navigates to Adactin Hotel App homepage and clicks on the Google Play store link to open a new tab

Starting URL: https://adactinhotelapp.com/

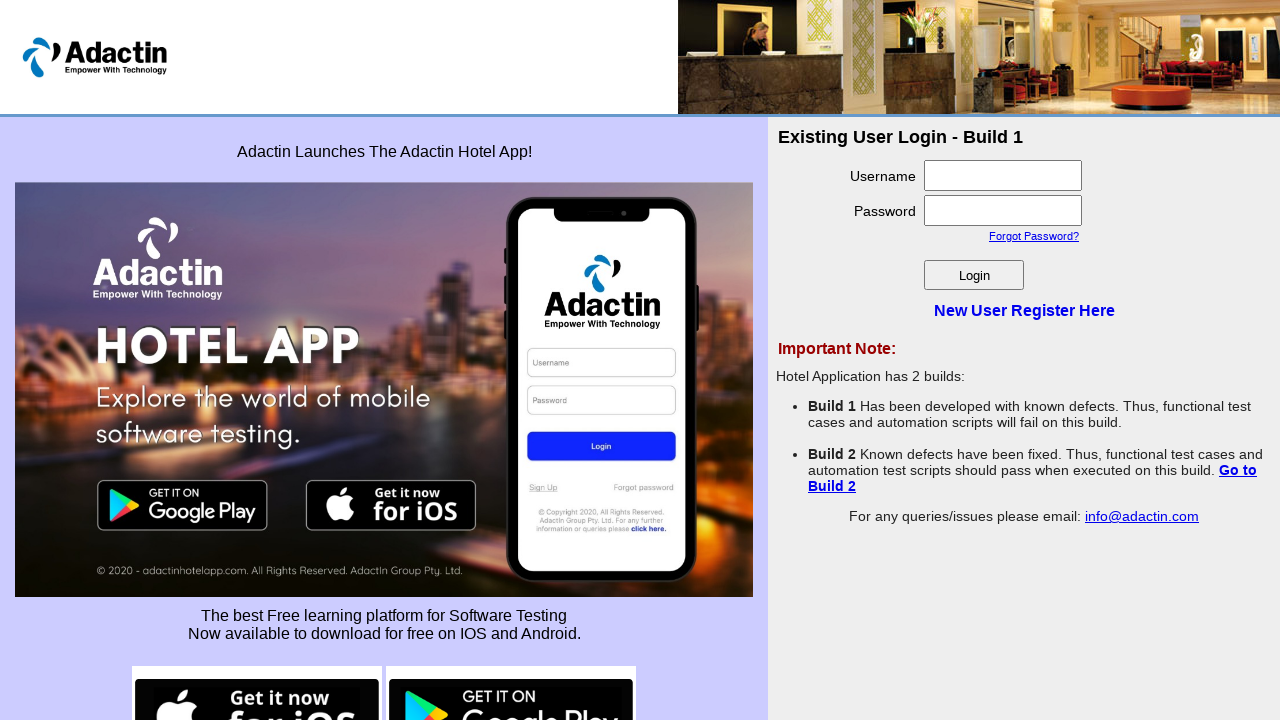

Navigated to Adactin Hotel App homepage
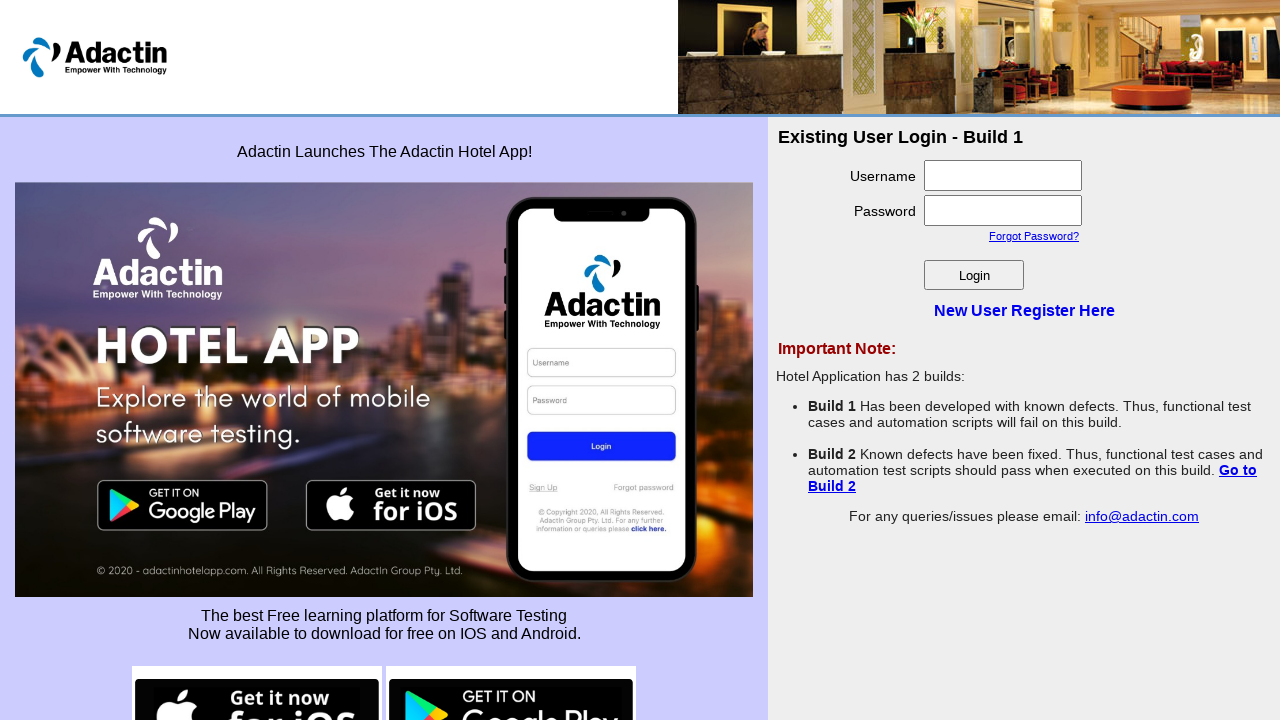

Clicked on Google Play store link at (511, 670) on xpath=//img[contains(@src,'google-play')]
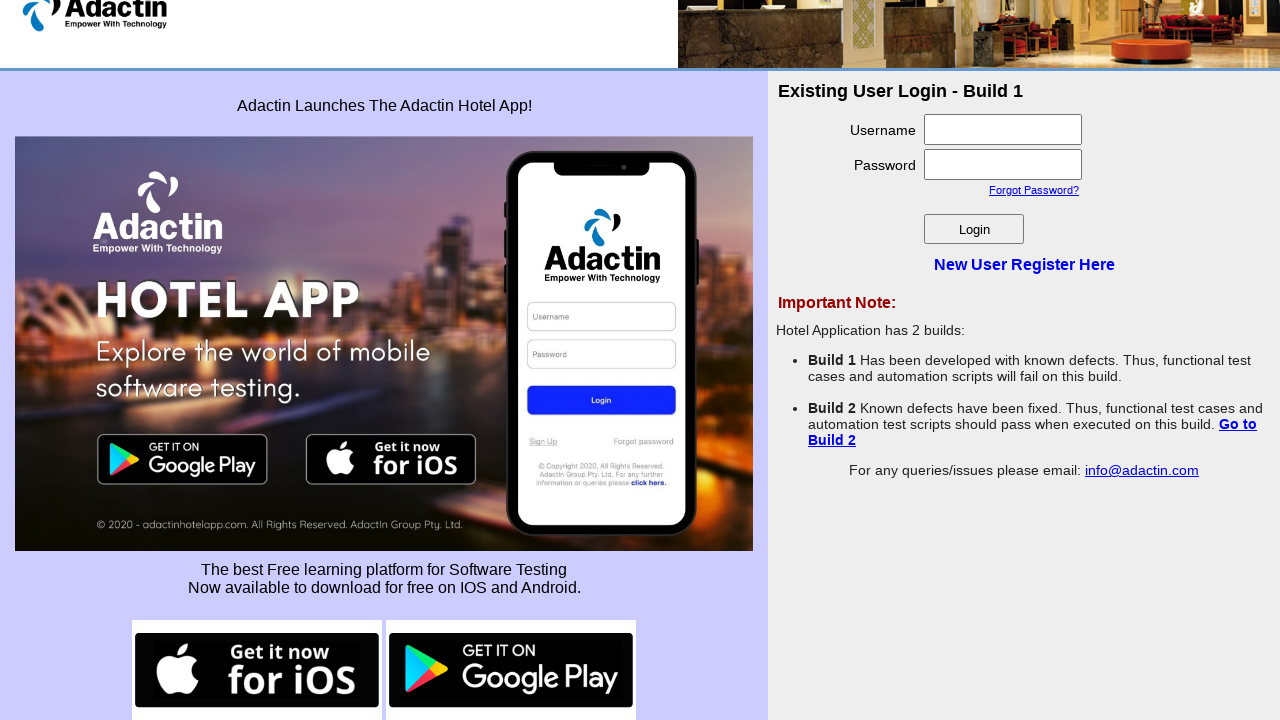

Waited for new tab to open
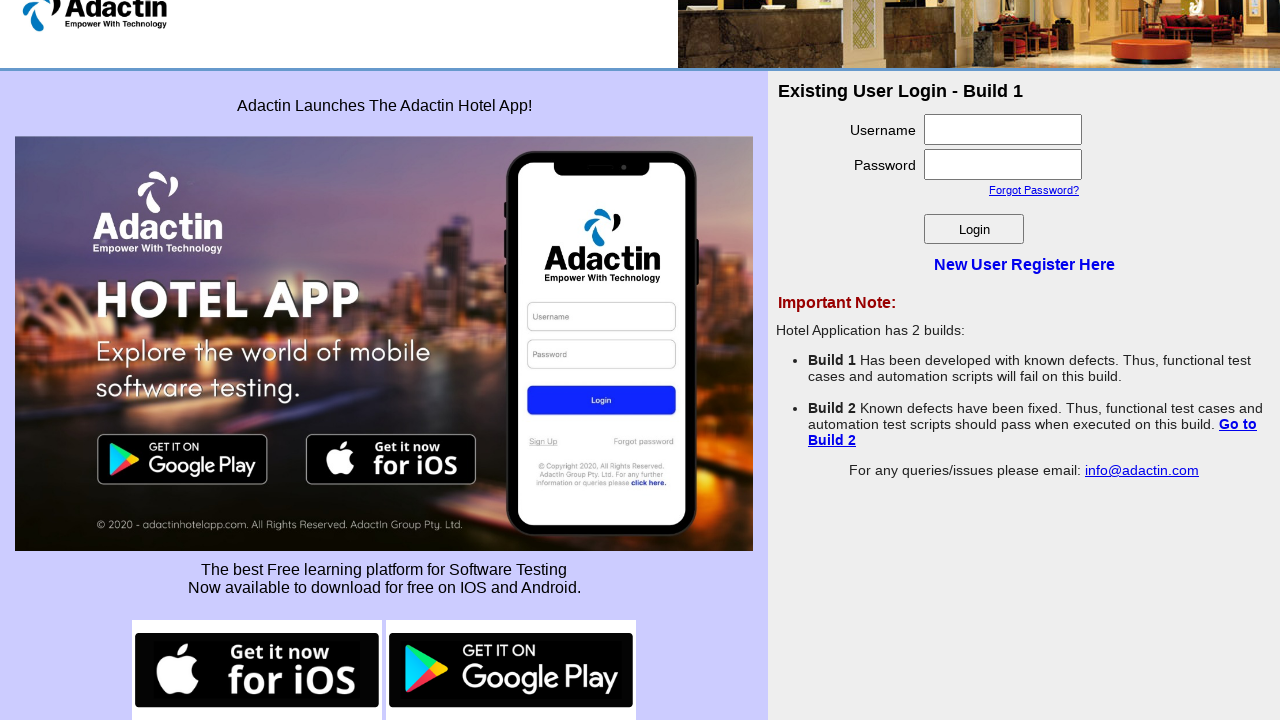

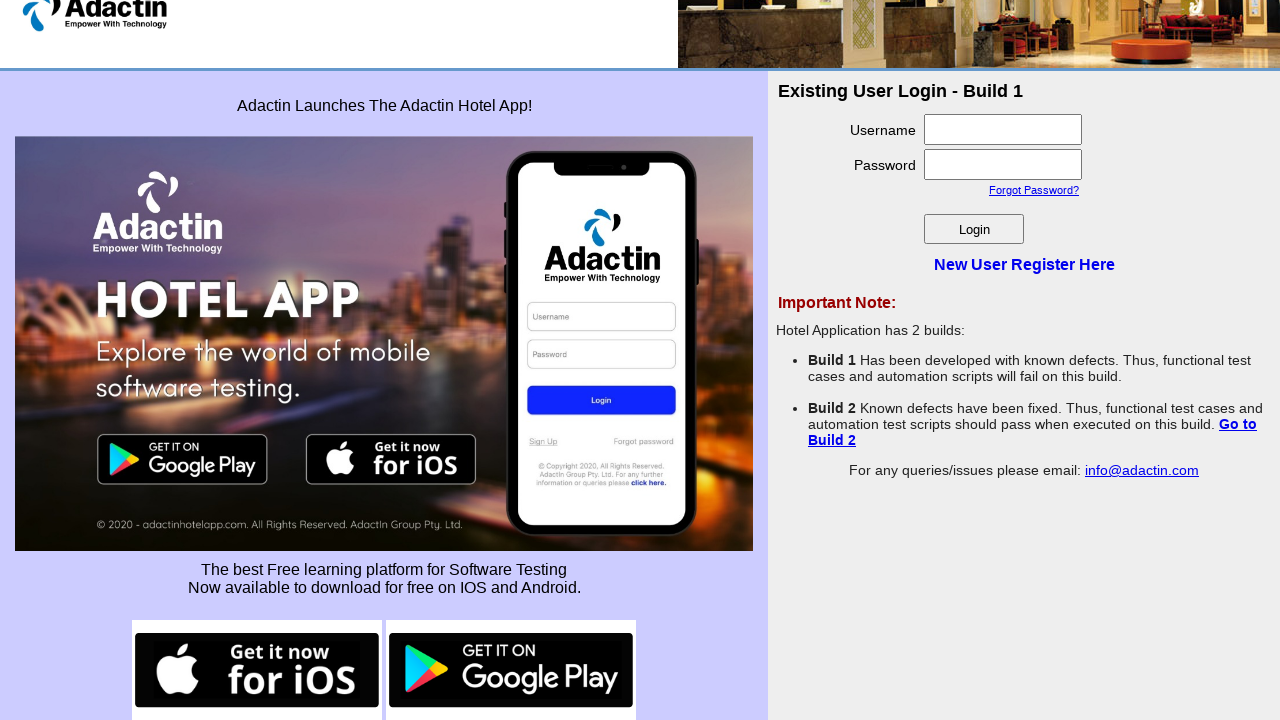